Automates a hexadecimal to binary conversion quiz by reading hex values, converting them to binary, and submitting answers

Starting URL: https://lukerissacher.com/hexquiz

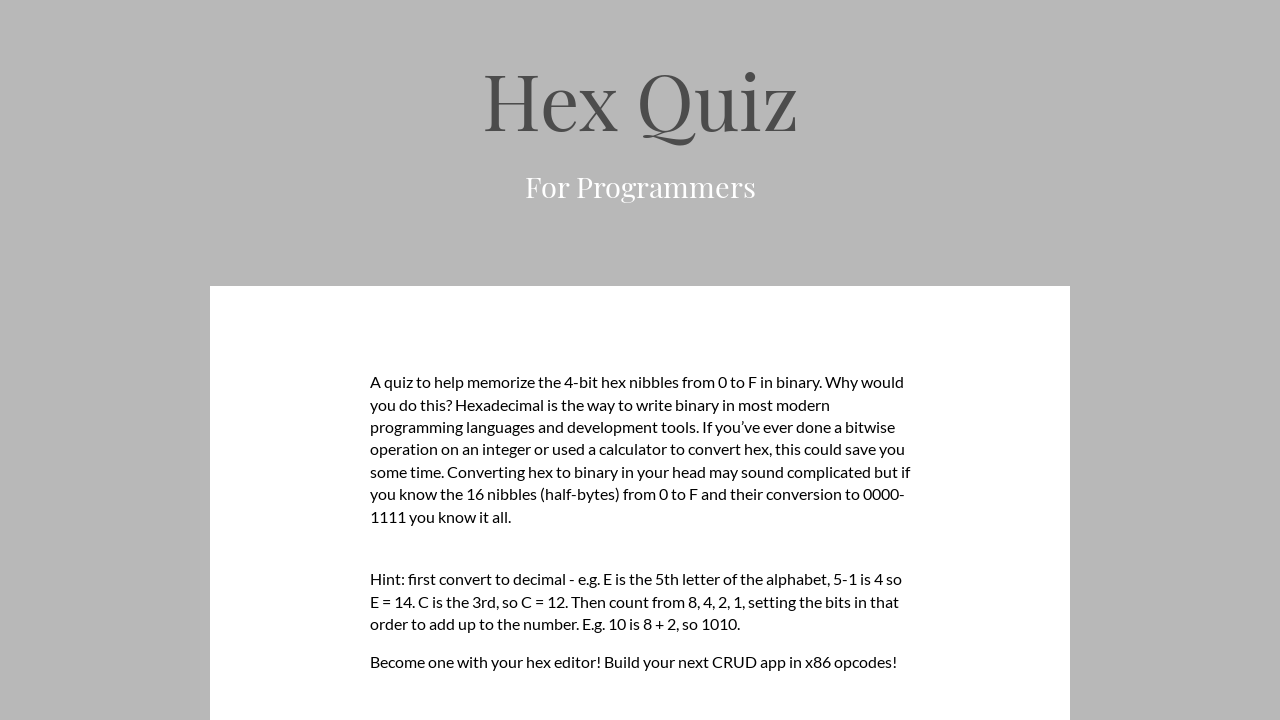

Read hex value from question (iteration 1)
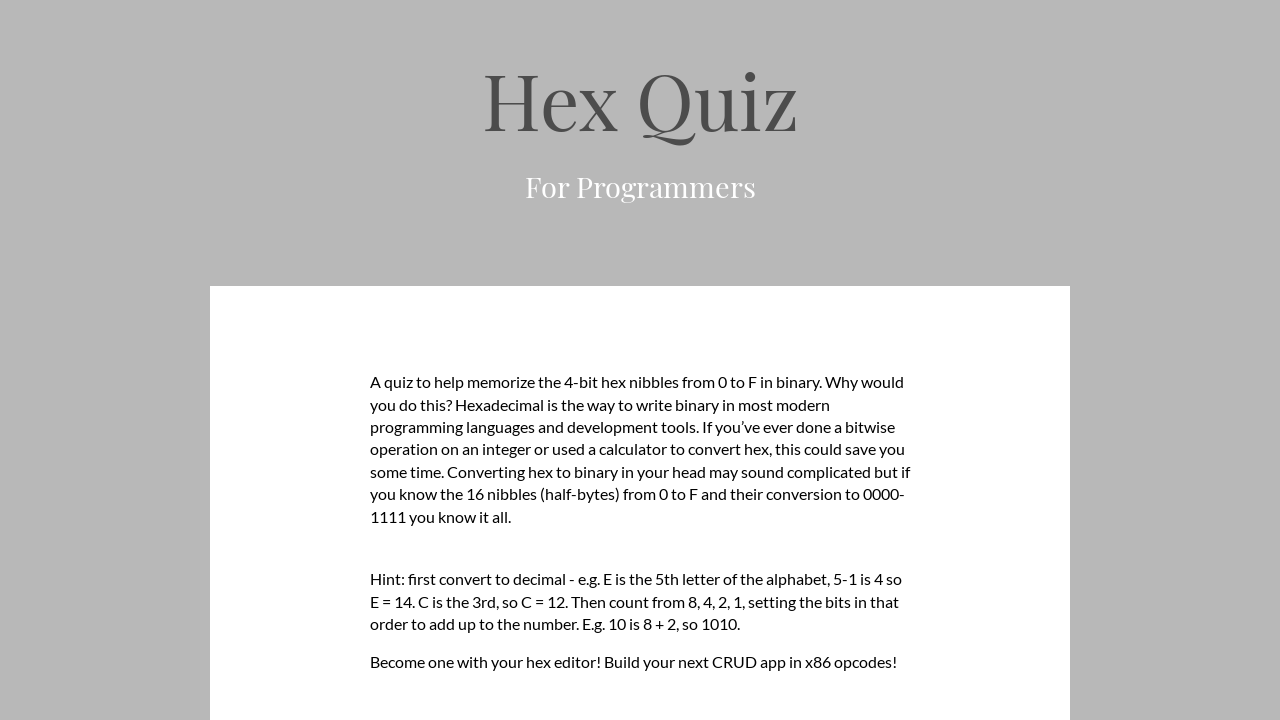

Converted hex '0xD' to binary '1101'
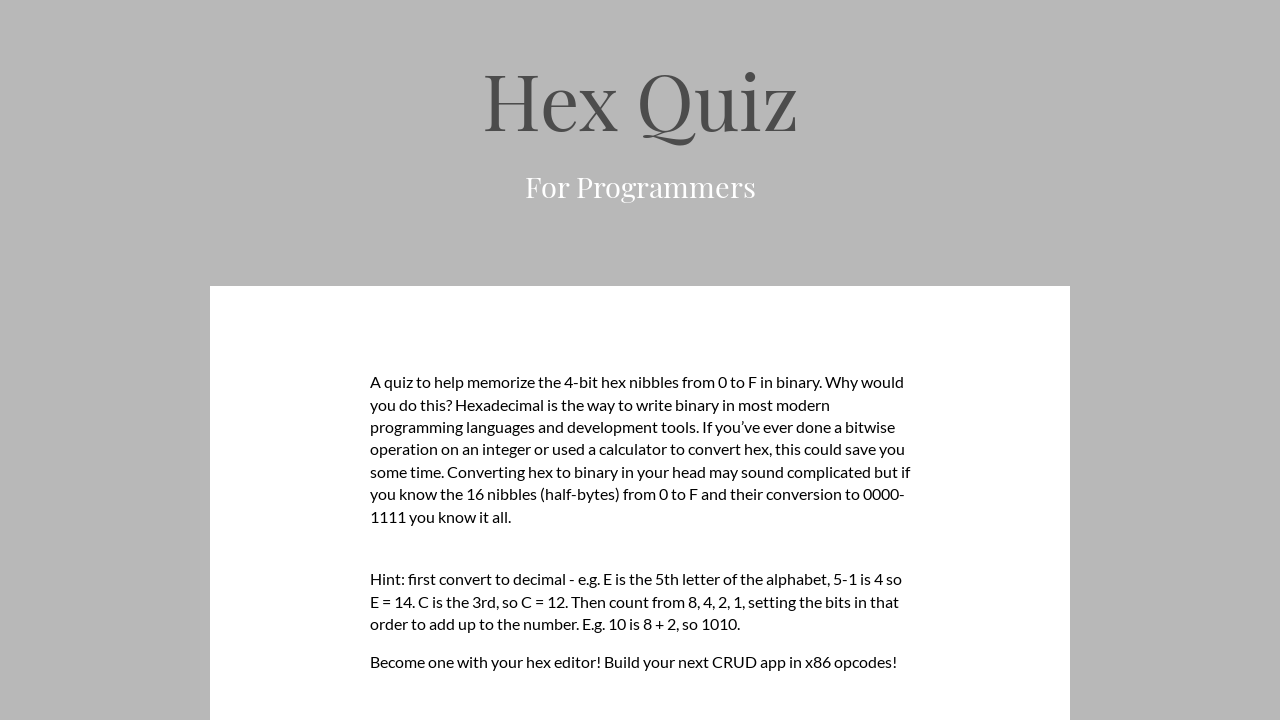

Filled answer field with binary value '1101' on #Answer
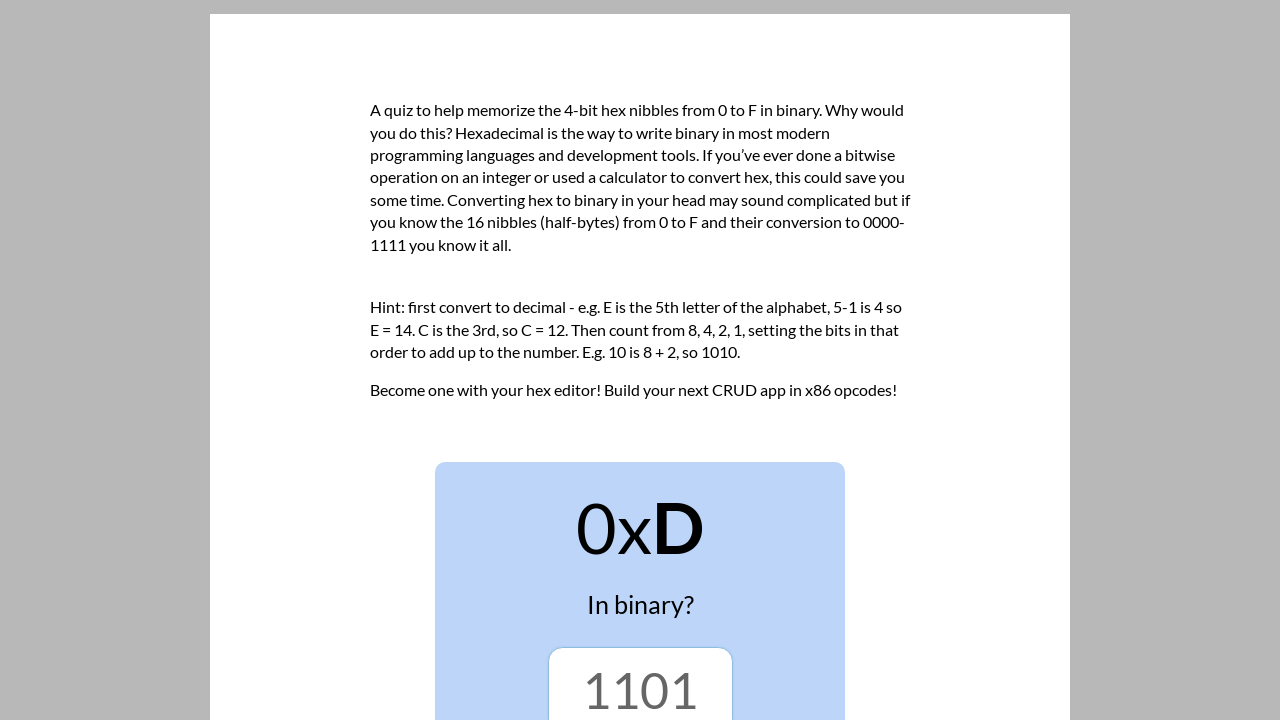

Clicked submit button to check answer at (640, 405) on #Submit
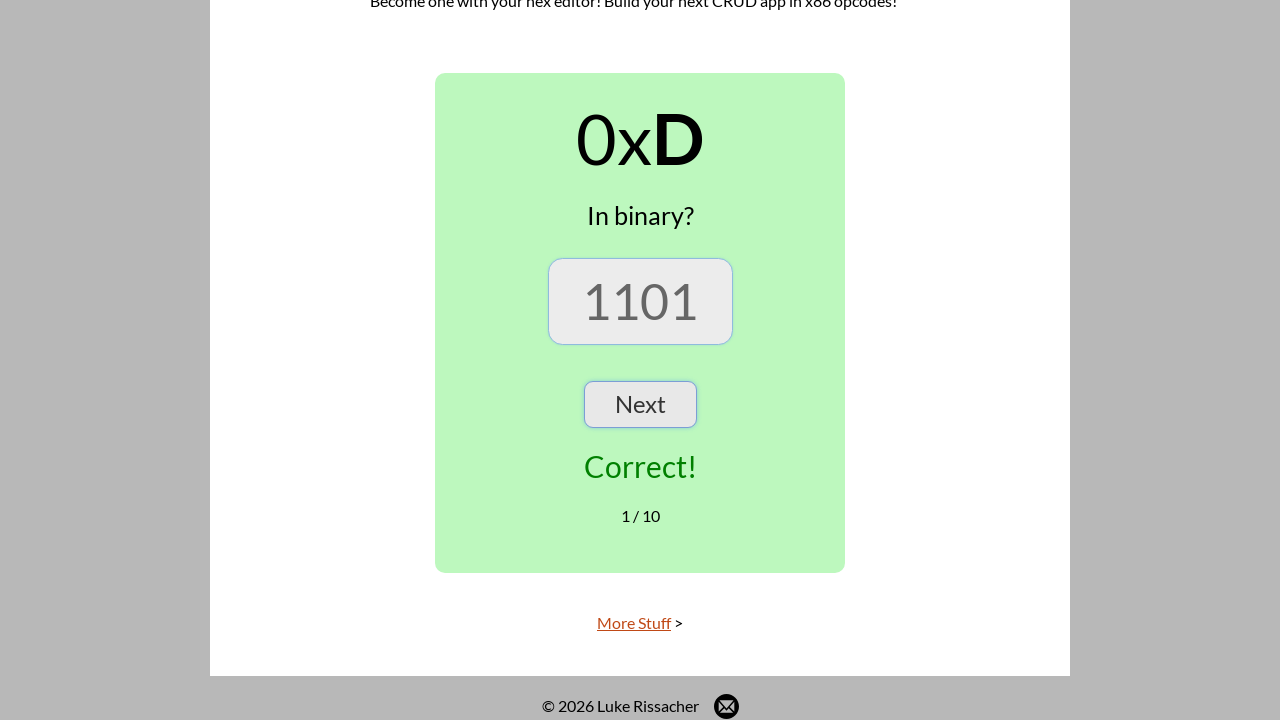

Clicked submit button to load next question at (640, 405) on #Submit
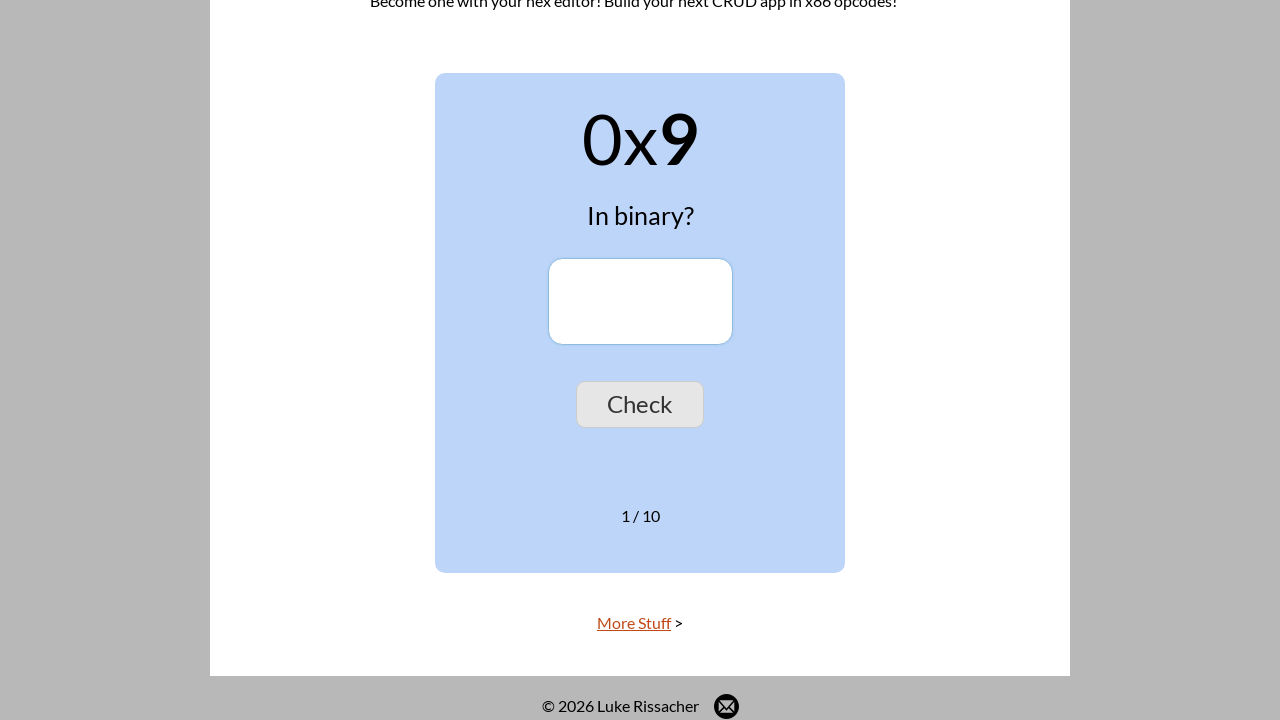

Waited 500ms for page to update
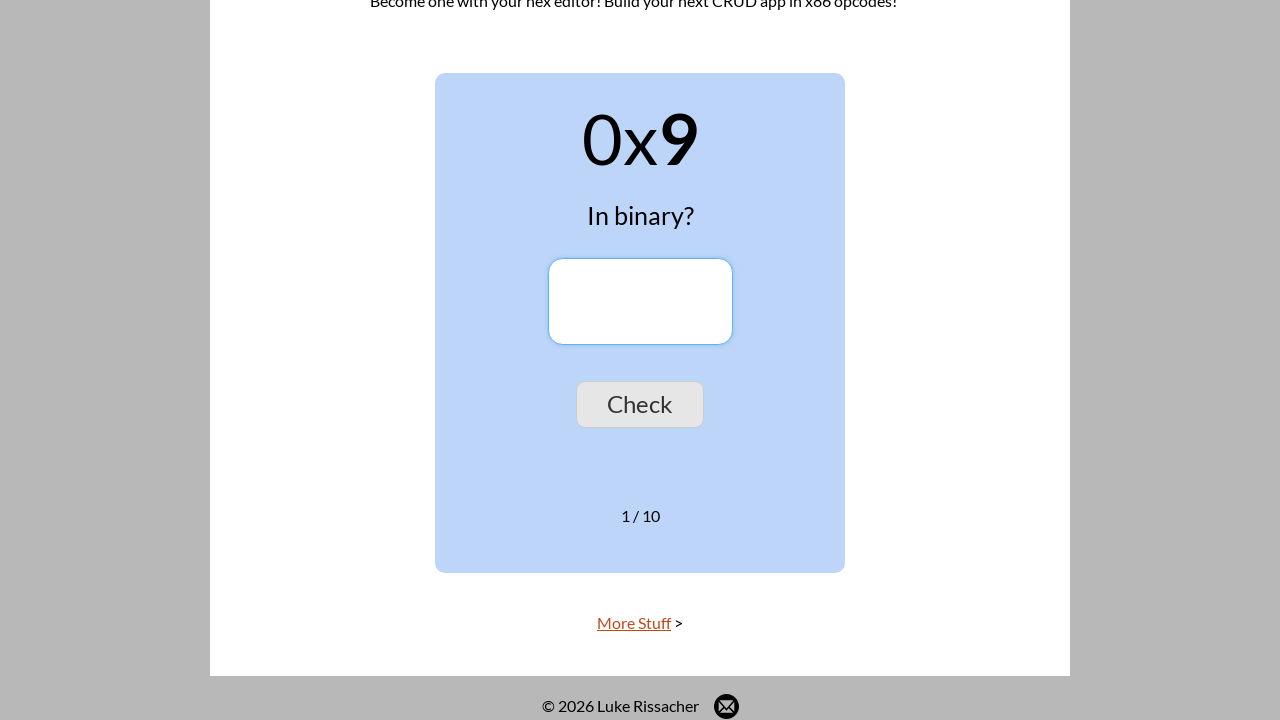

Read hex value from question (iteration 2)
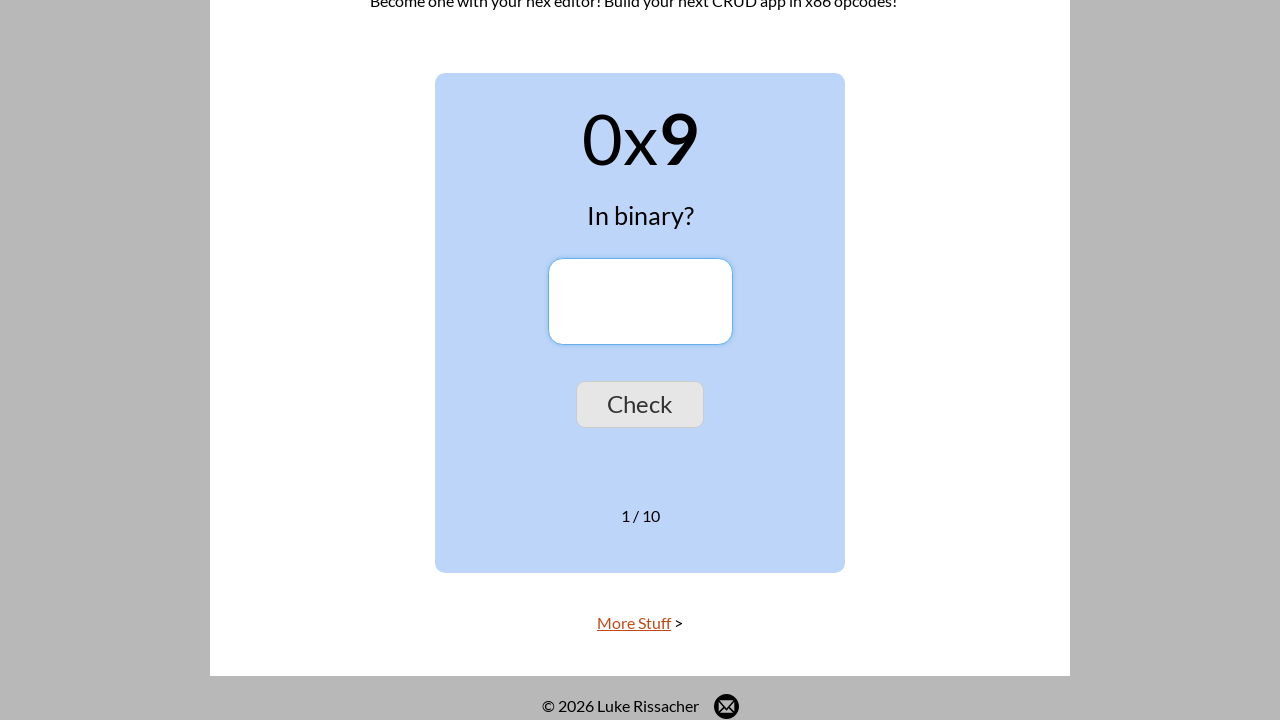

Converted hex '0x9' to binary '1001'
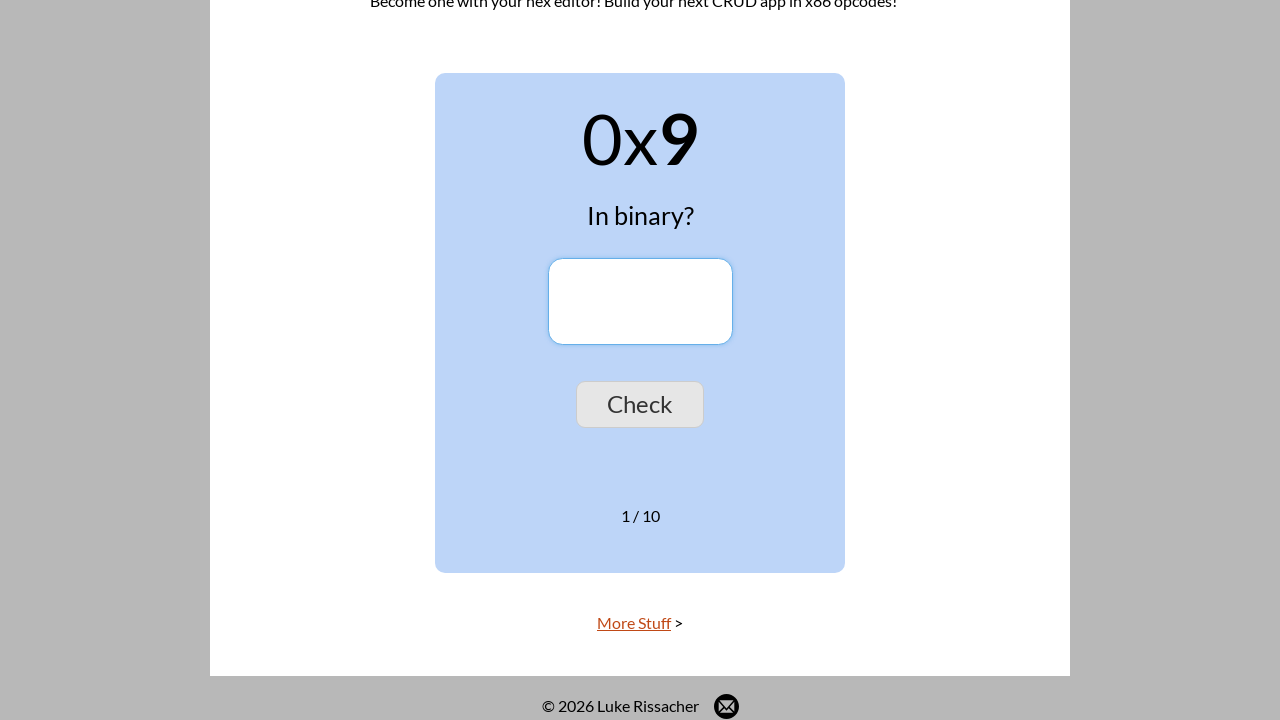

Filled answer field with binary value '1001' on #Answer
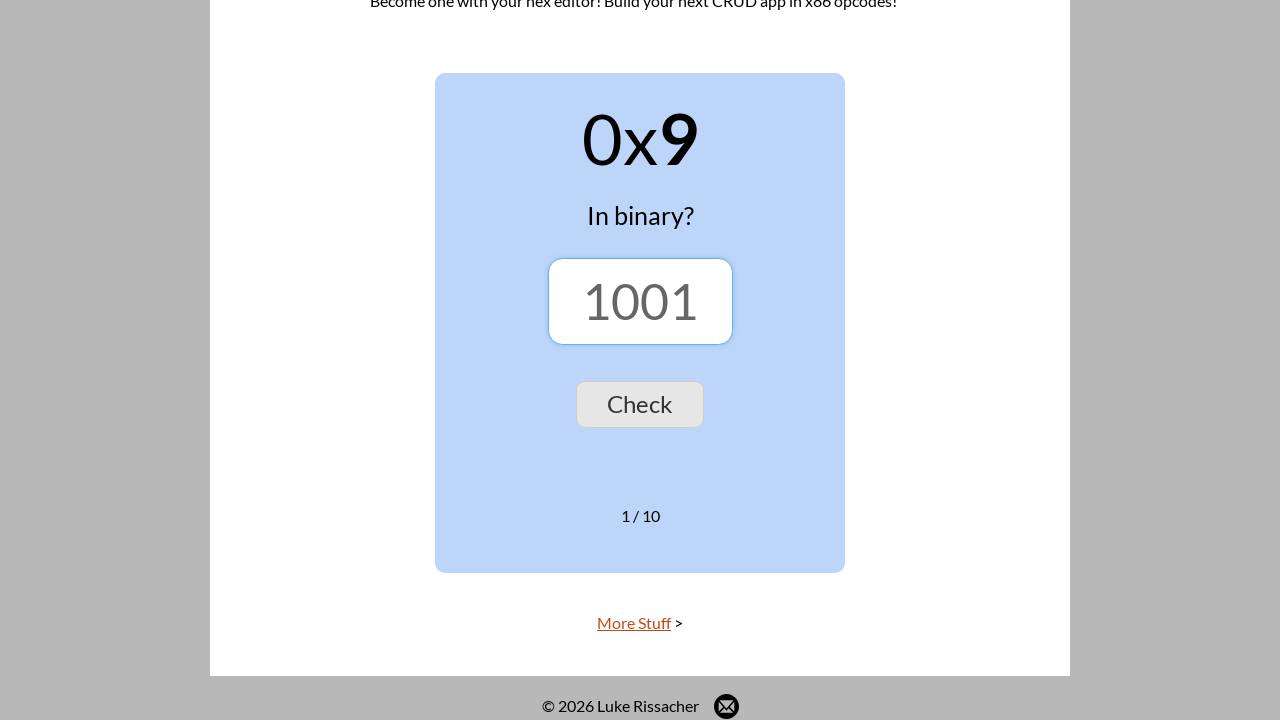

Clicked submit button to check answer at (640, 405) on #Submit
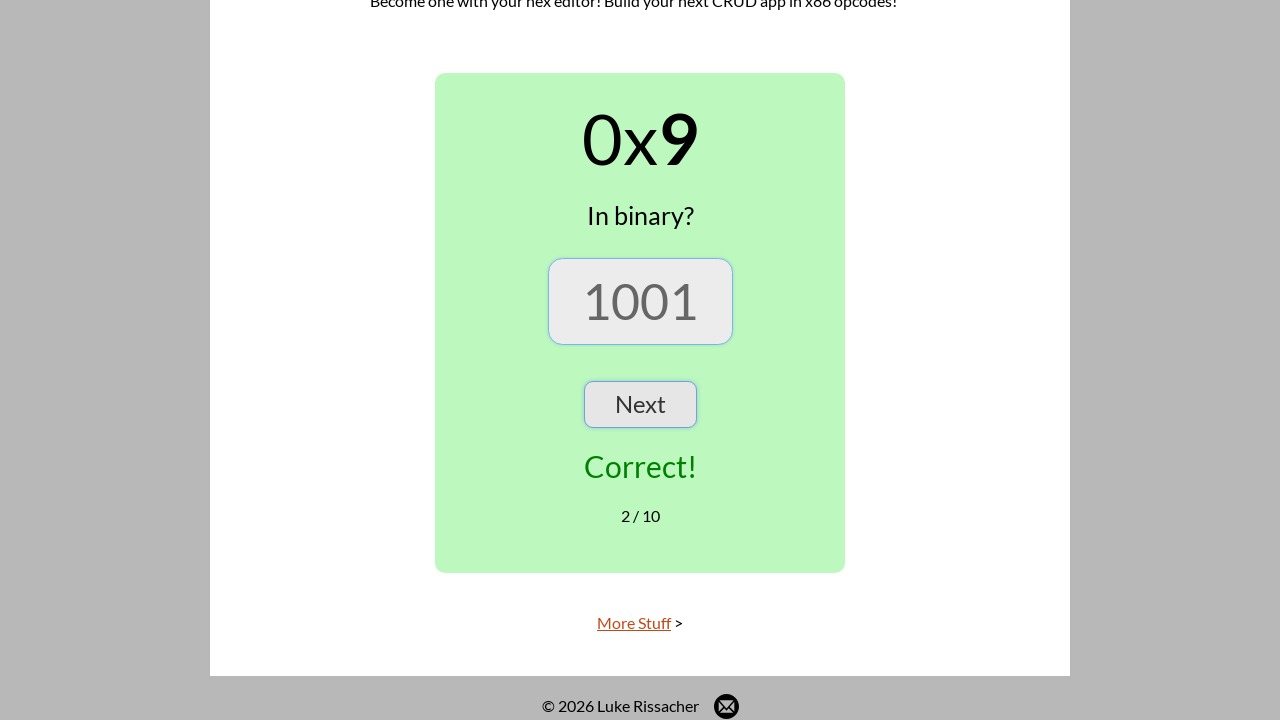

Clicked submit button to load next question at (640, 405) on #Submit
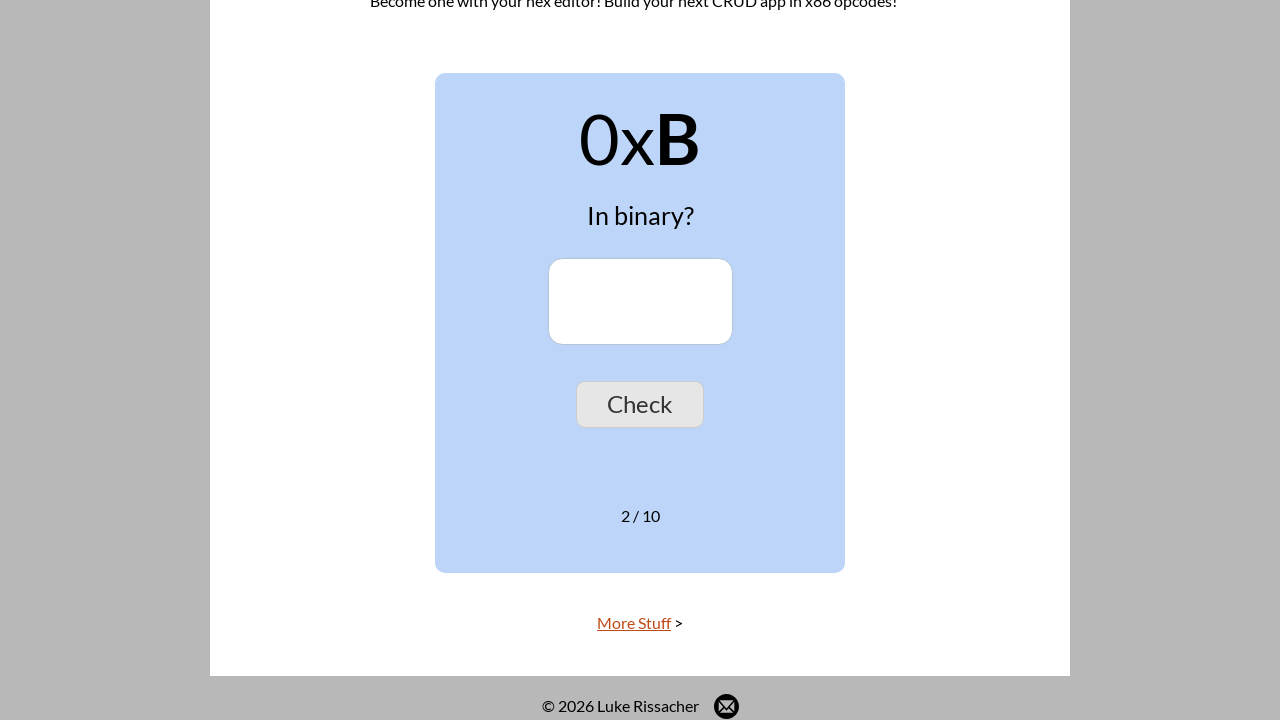

Waited 500ms for page to update
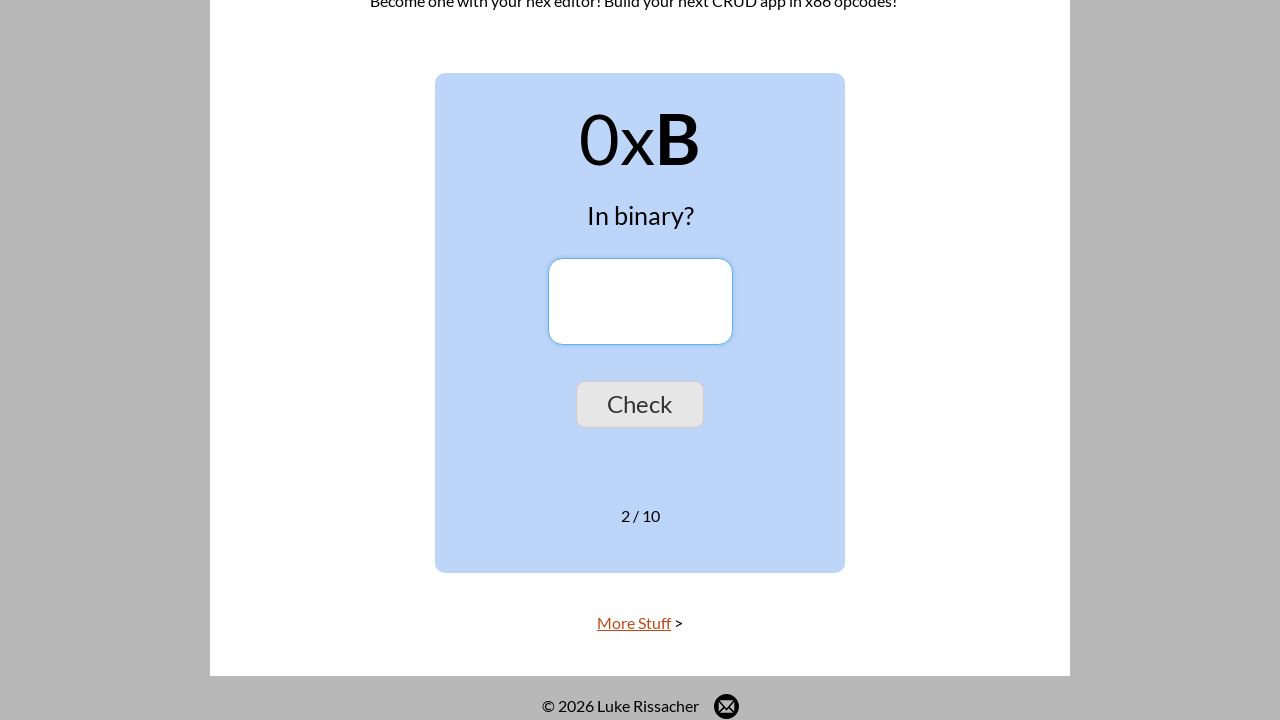

Read hex value from question (iteration 3)
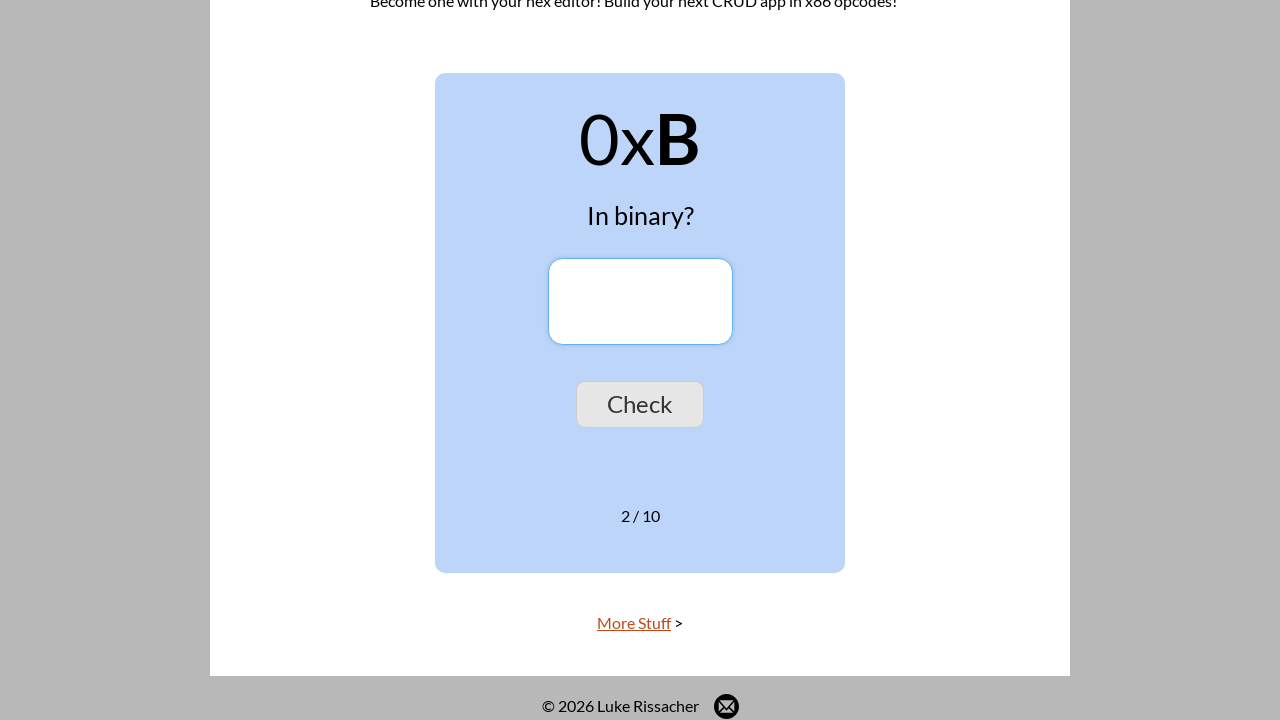

Converted hex '0xB' to binary '1011'
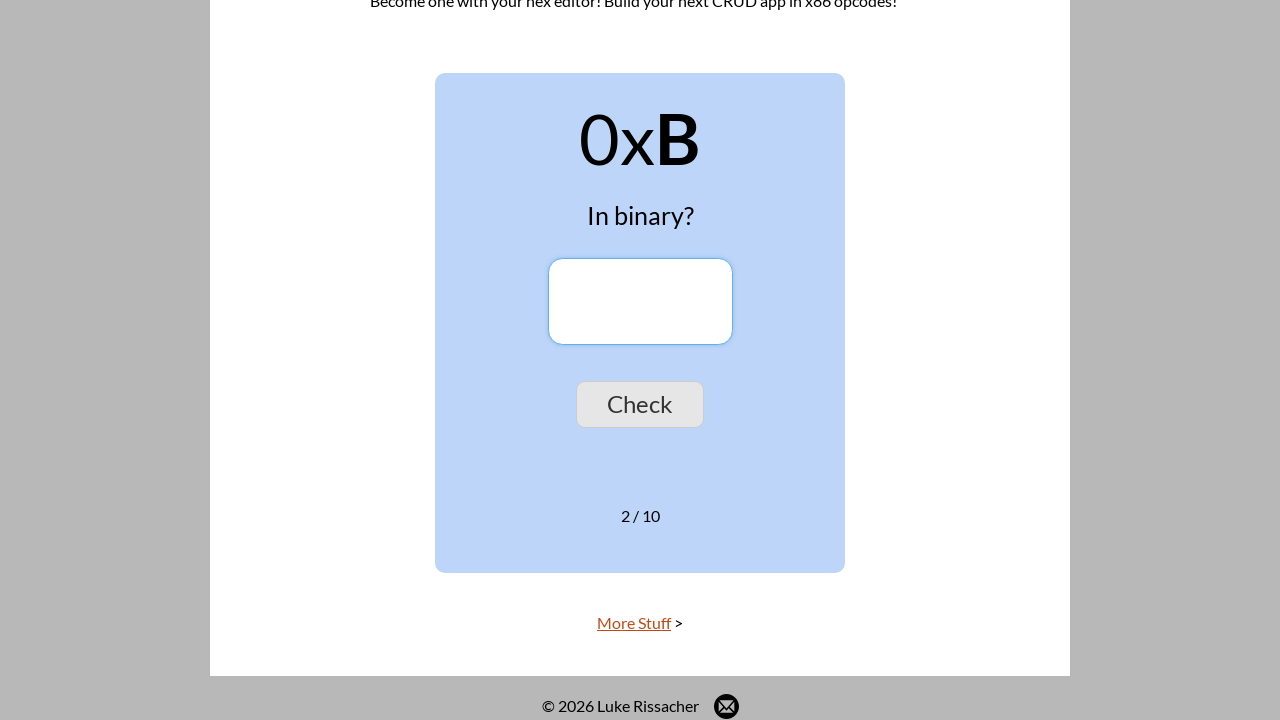

Filled answer field with binary value '1011' on #Answer
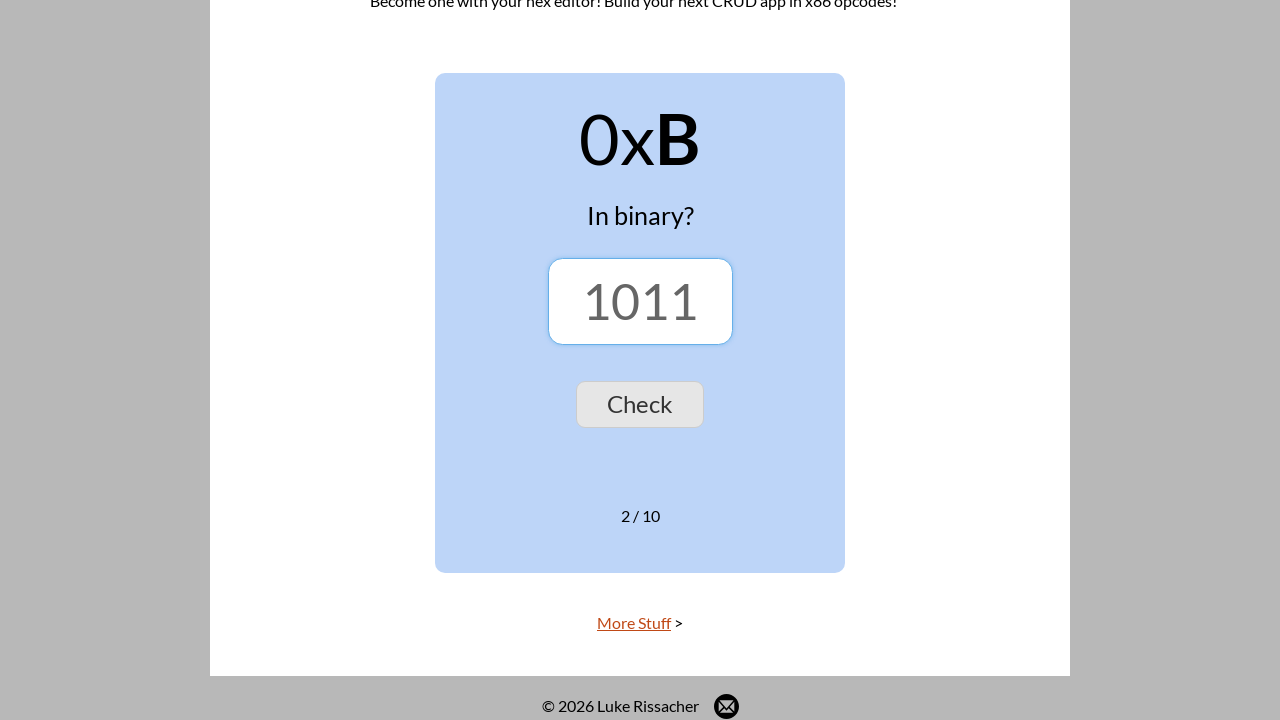

Clicked submit button to check answer at (640, 405) on #Submit
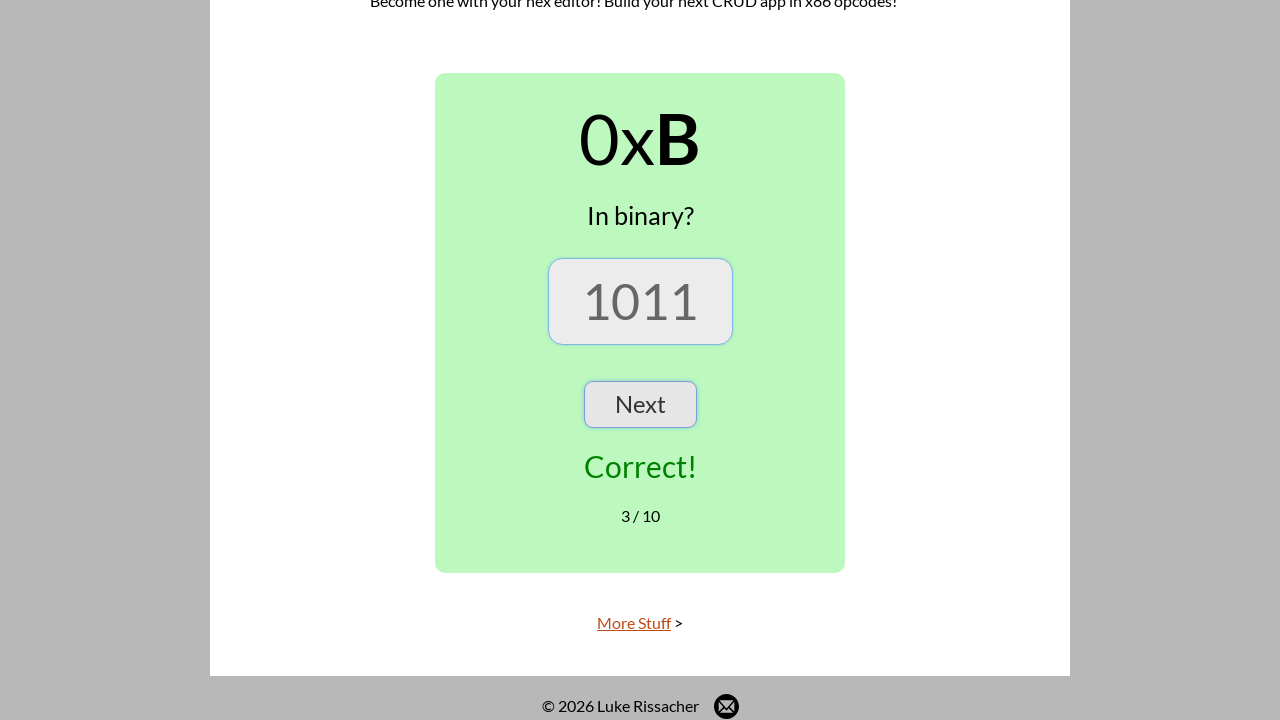

Clicked submit button to load next question at (640, 405) on #Submit
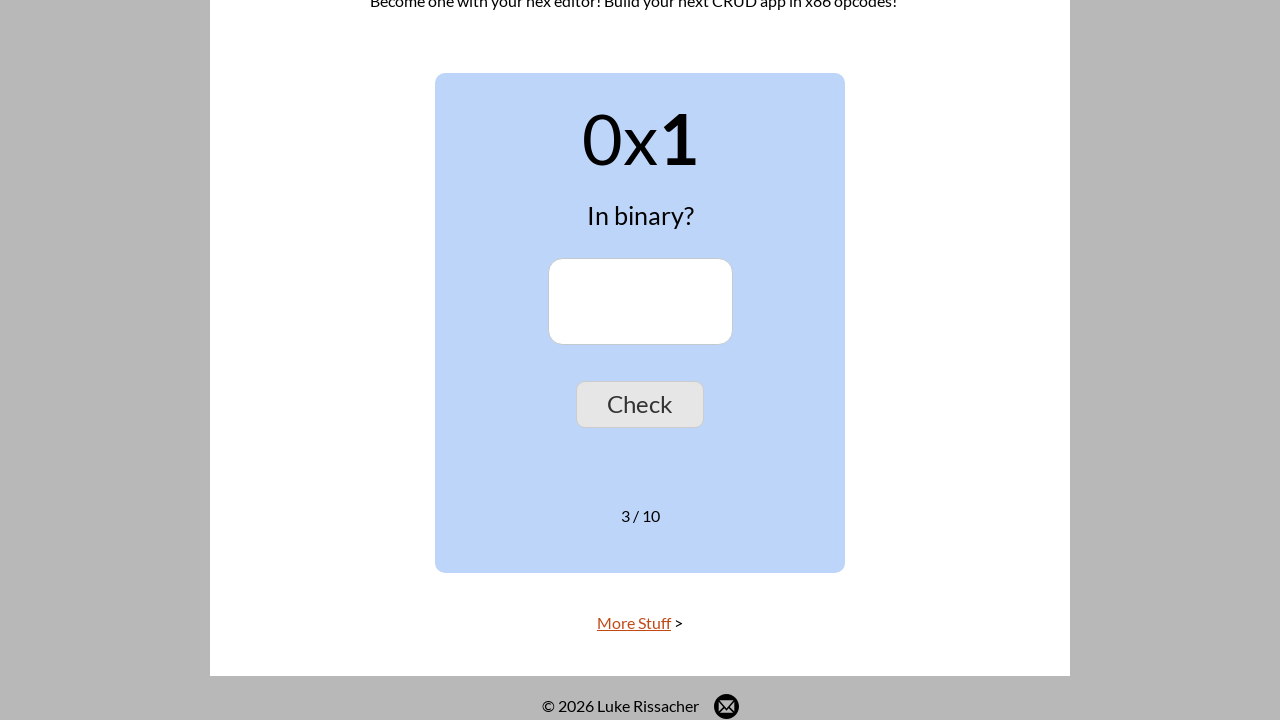

Waited 500ms for page to update
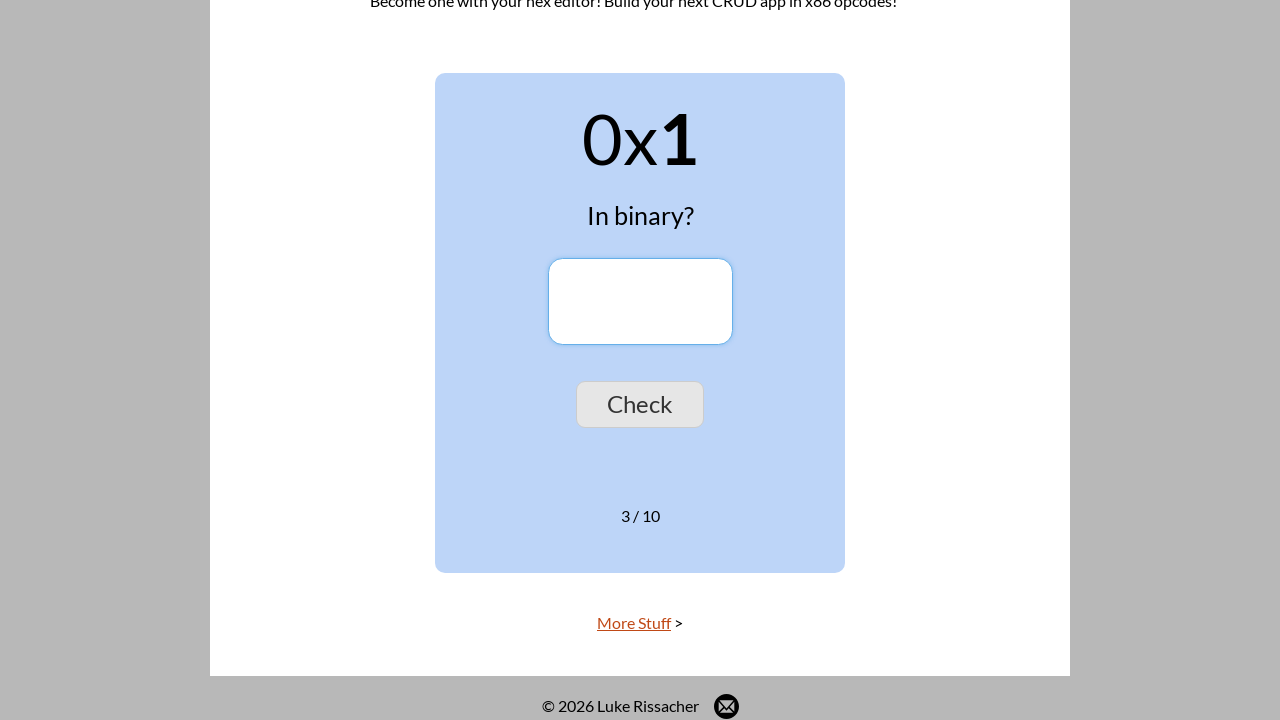

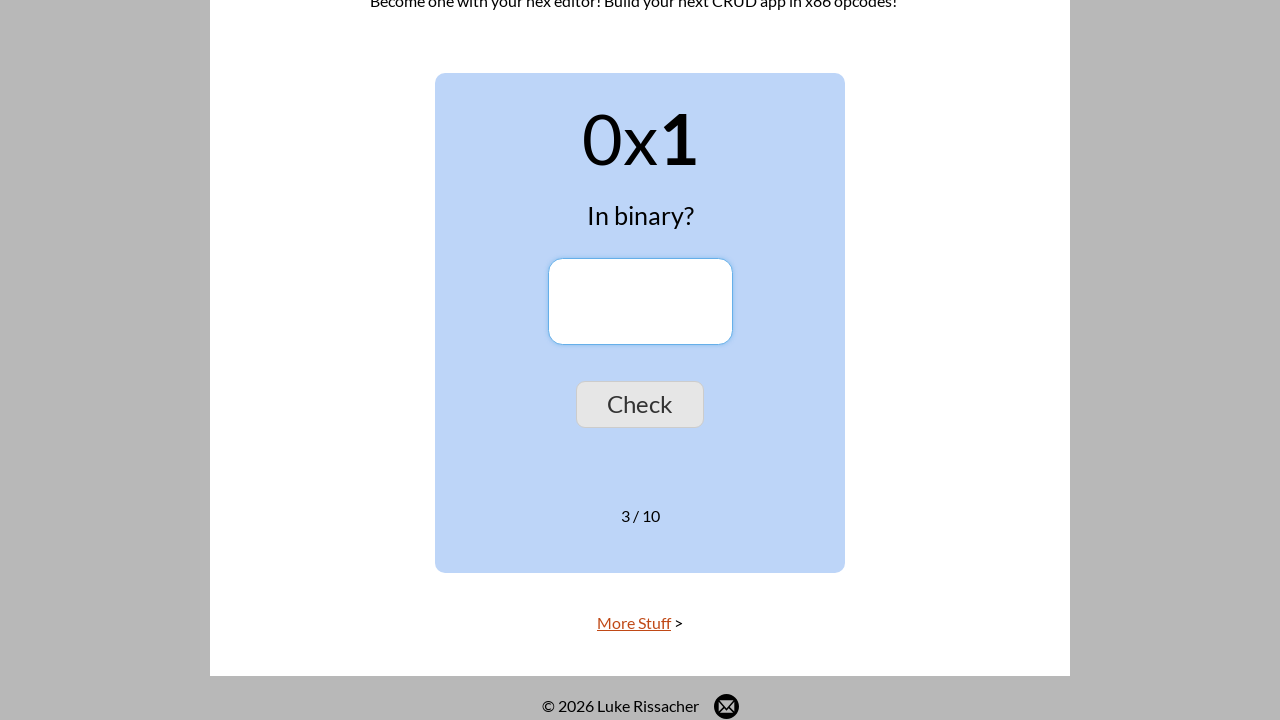